Navigates to cart, clicks Place Order, fills in customer details and credit card information, then completes the purchase

Starting URL: https://www.demoblaze.com/

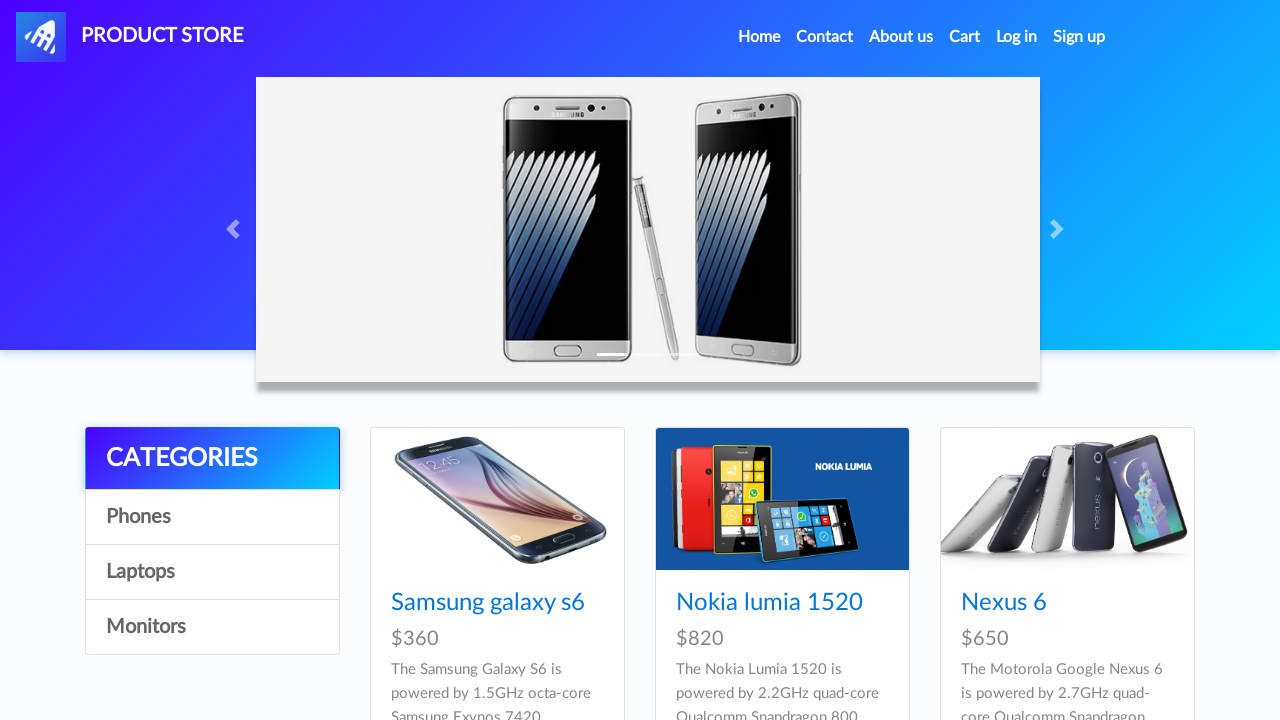

Clicked Cart link to navigate to shopping cart at (965, 37) on xpath=//a[text()='Cart']
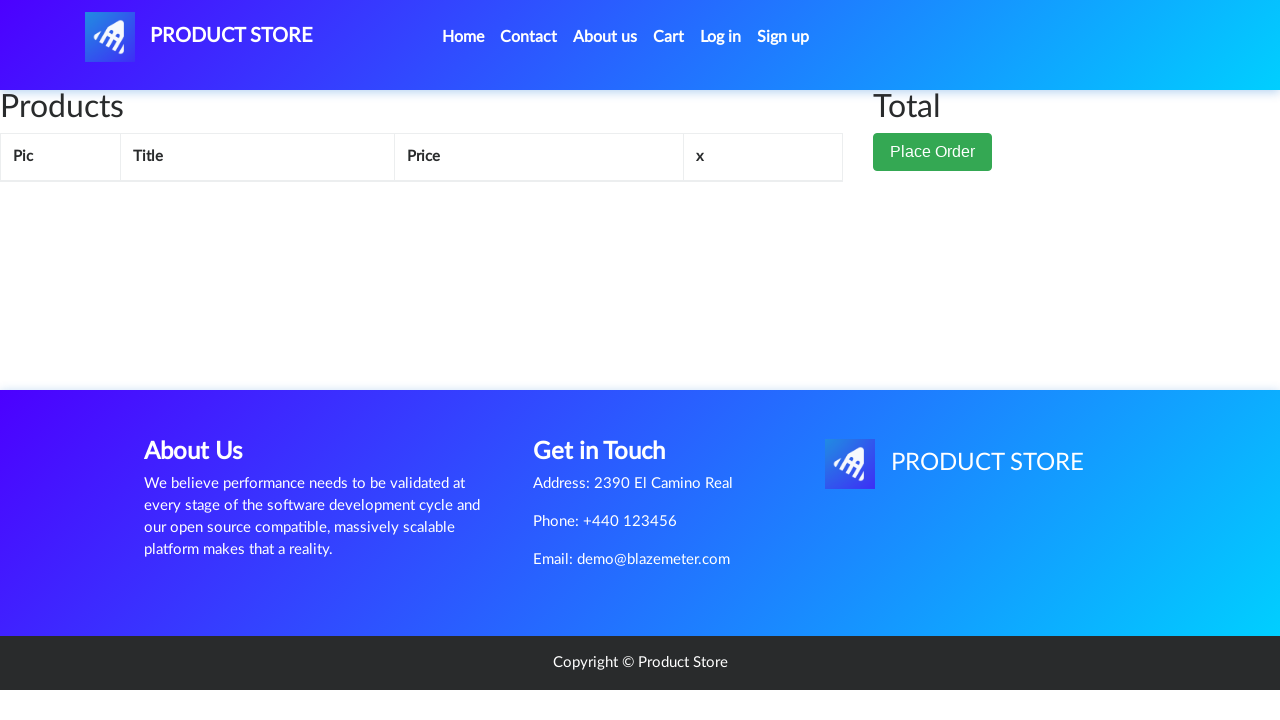

Clicked Place Order button at (933, 152) on xpath=//button[text()='Place Order']
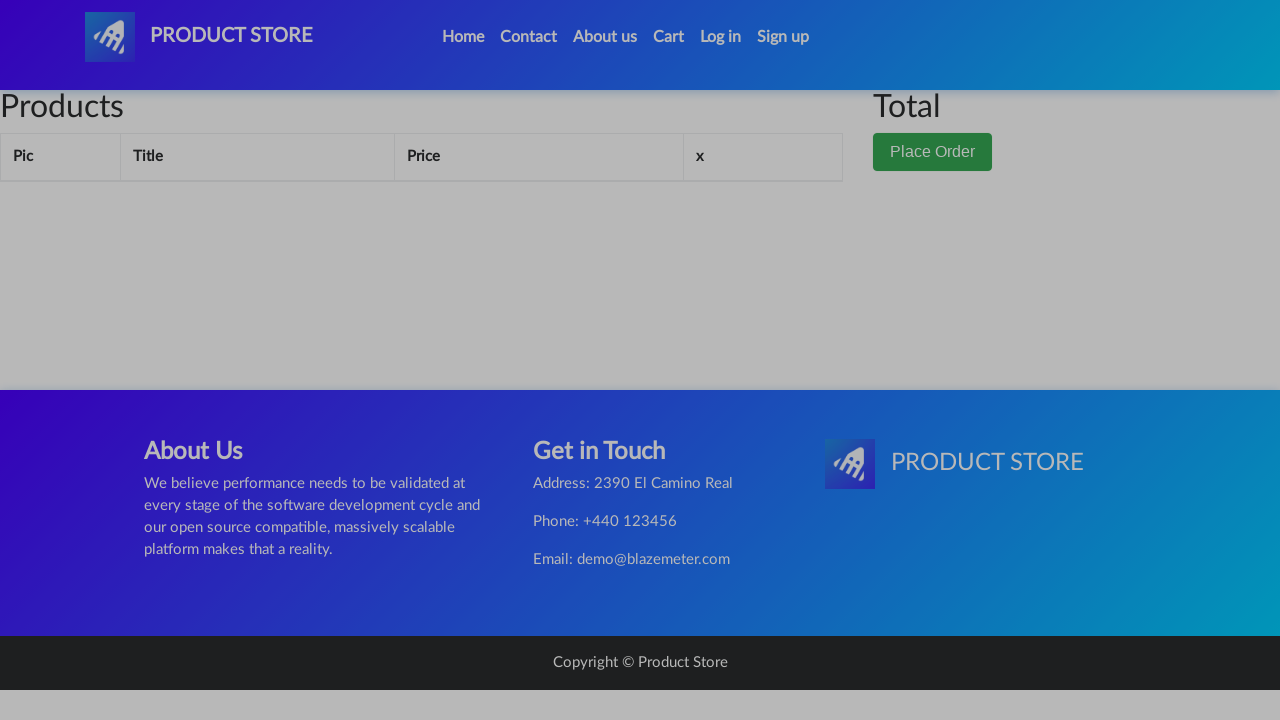

Order modal appeared with customer details form
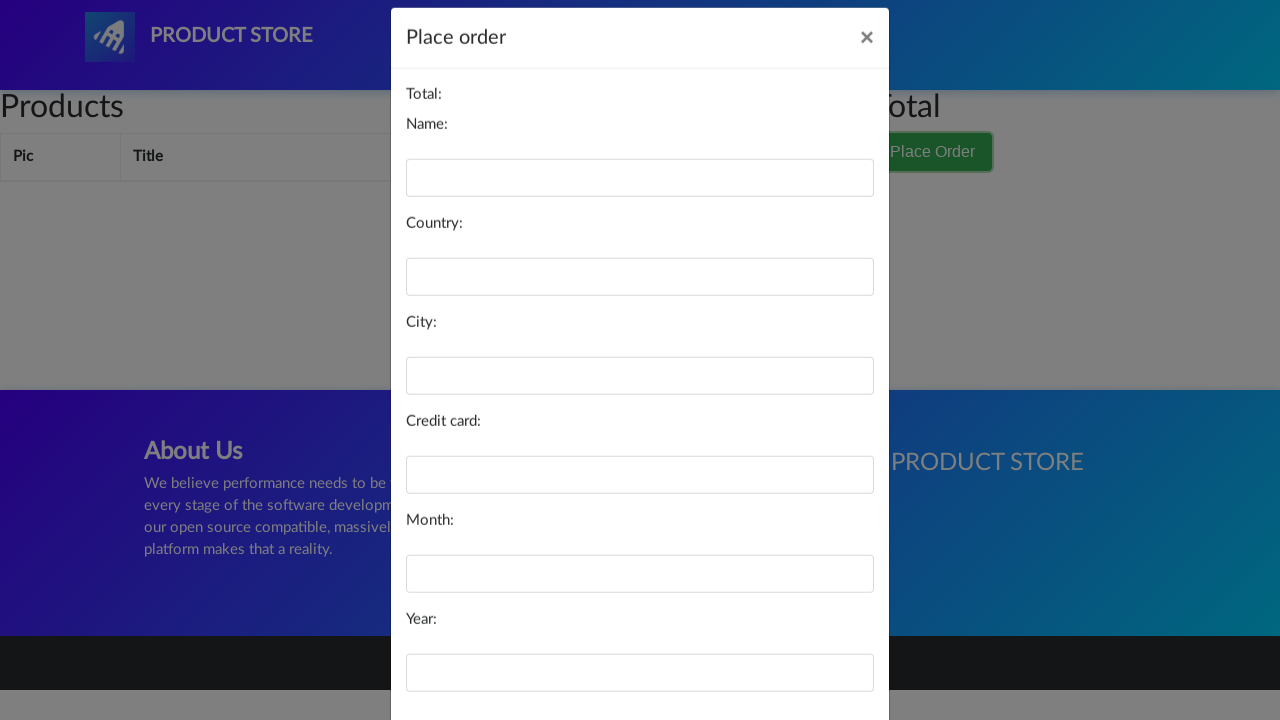

Filled in customer name: Michael Johnson on input#name
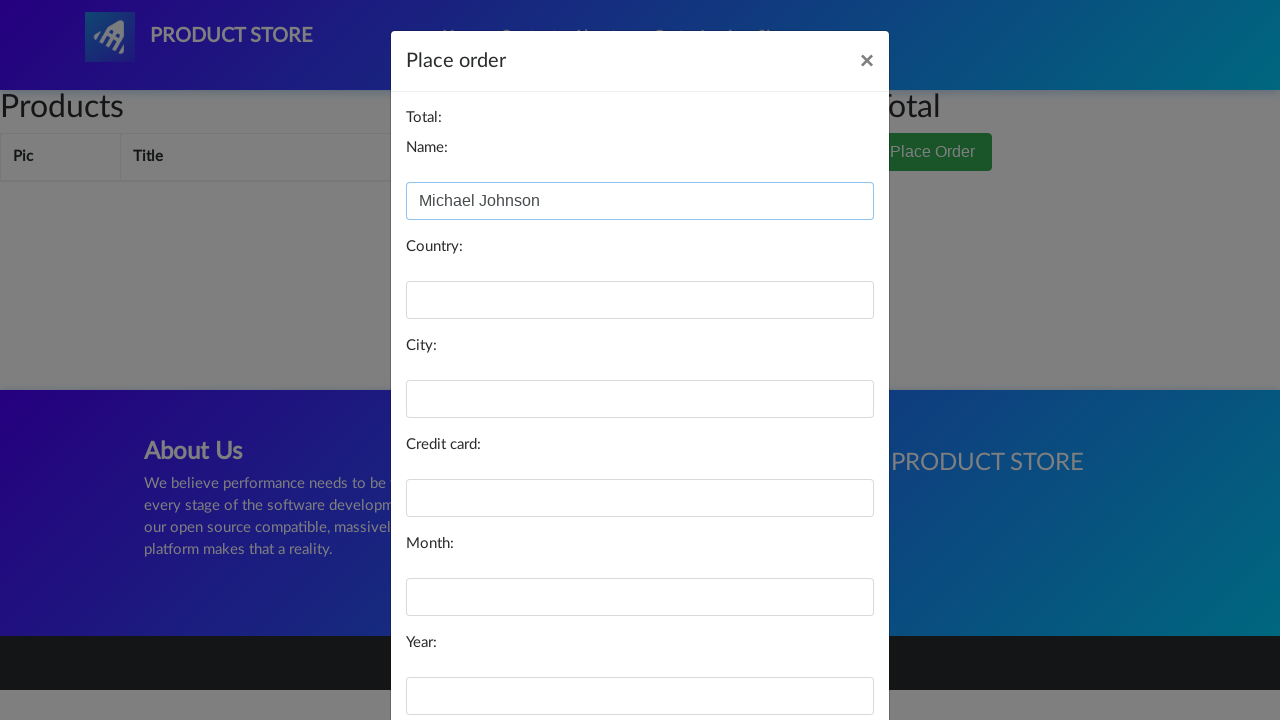

Filled in country: United States on input#country
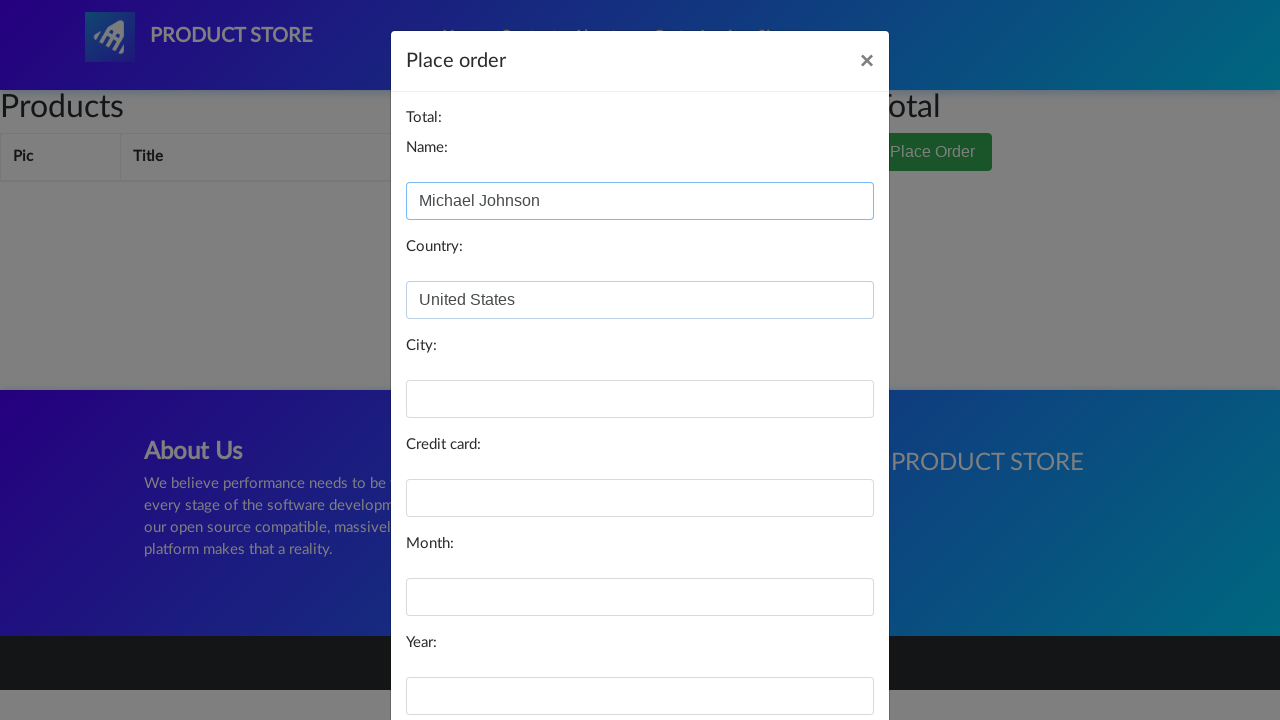

Filled in city: New York on input#city
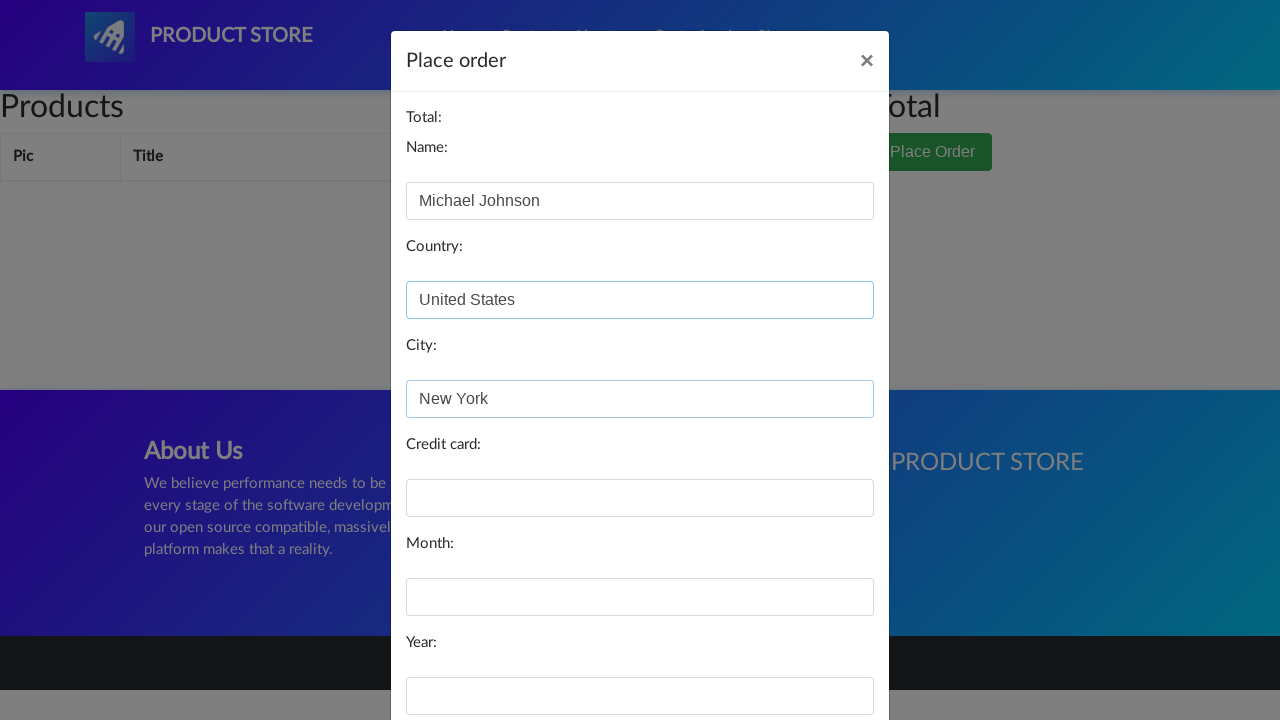

Filled in credit card number: 4532015112830366 on input#card
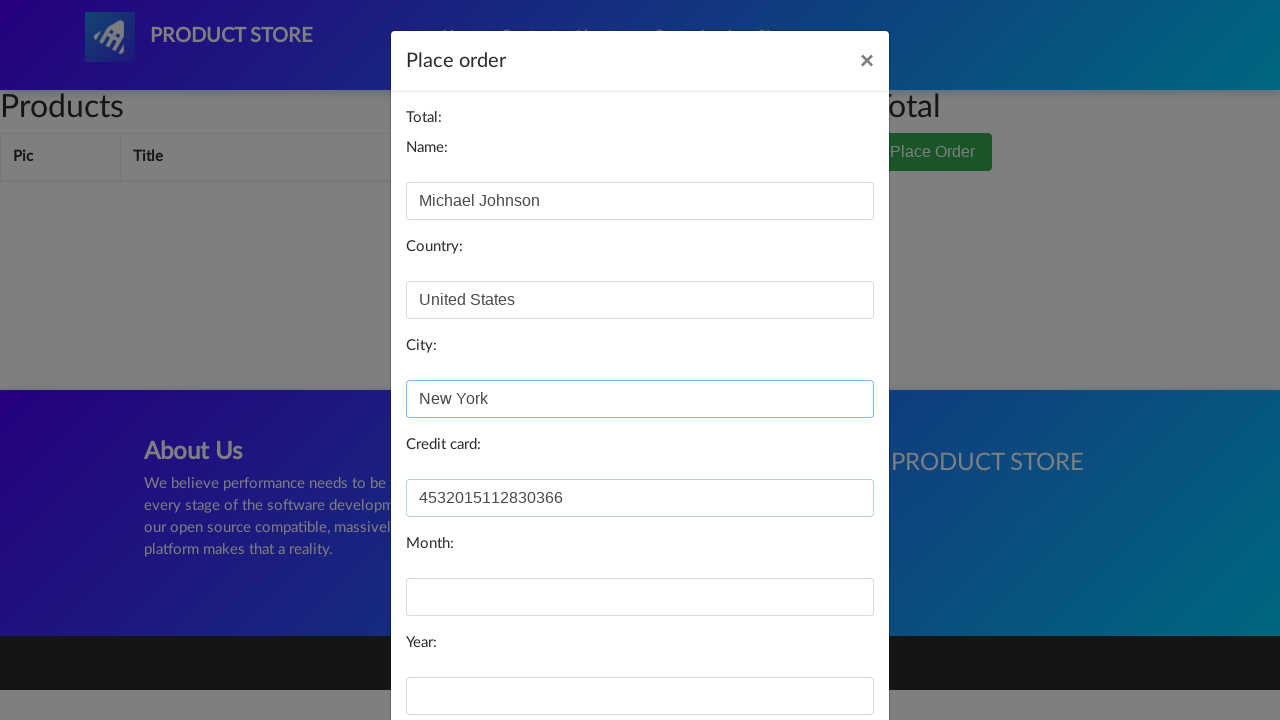

Filled in expiration month: 12 on input#month
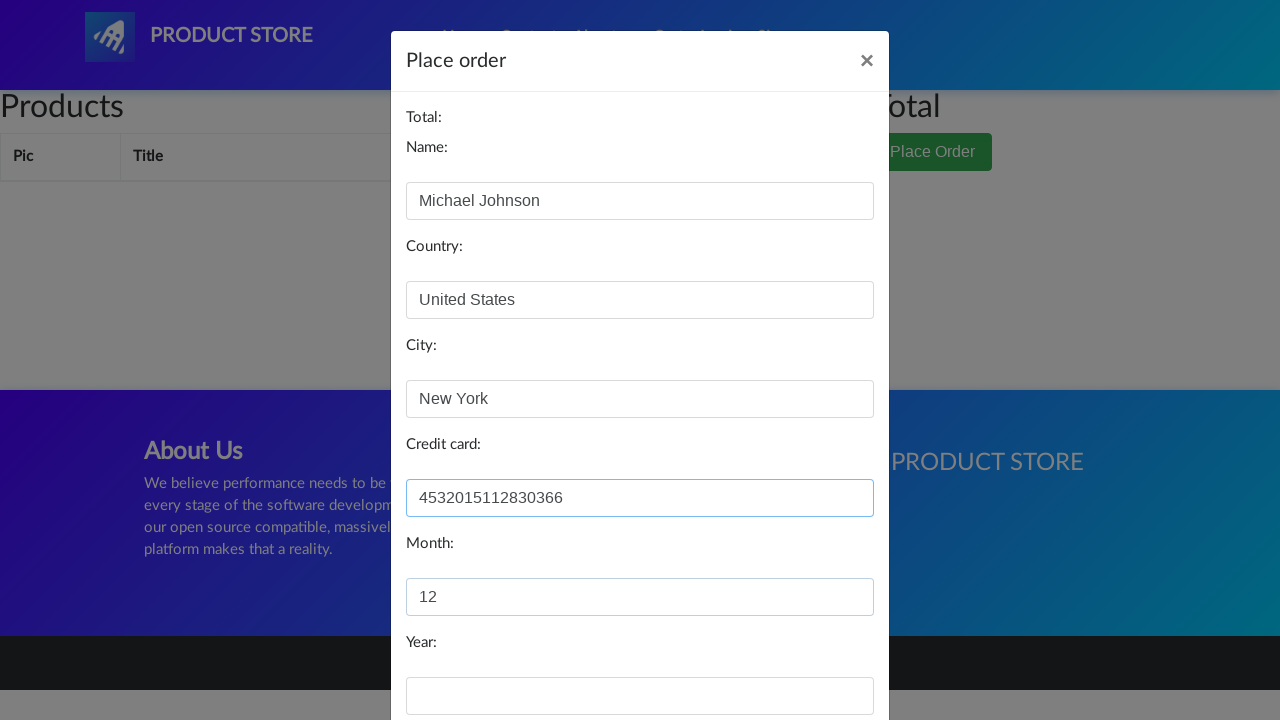

Filled in expiration year: 2025 on input#year
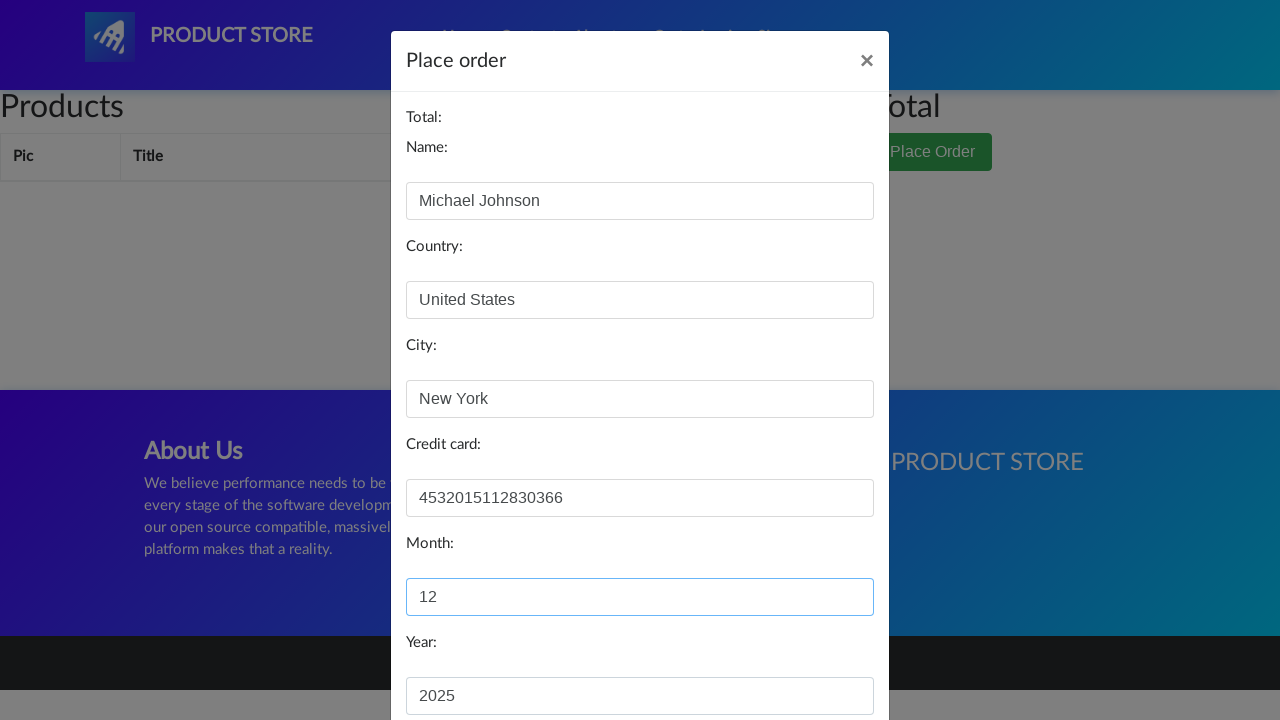

Clicked Purchase button to complete the order at (823, 655) on xpath=//button[text()='Purchase']
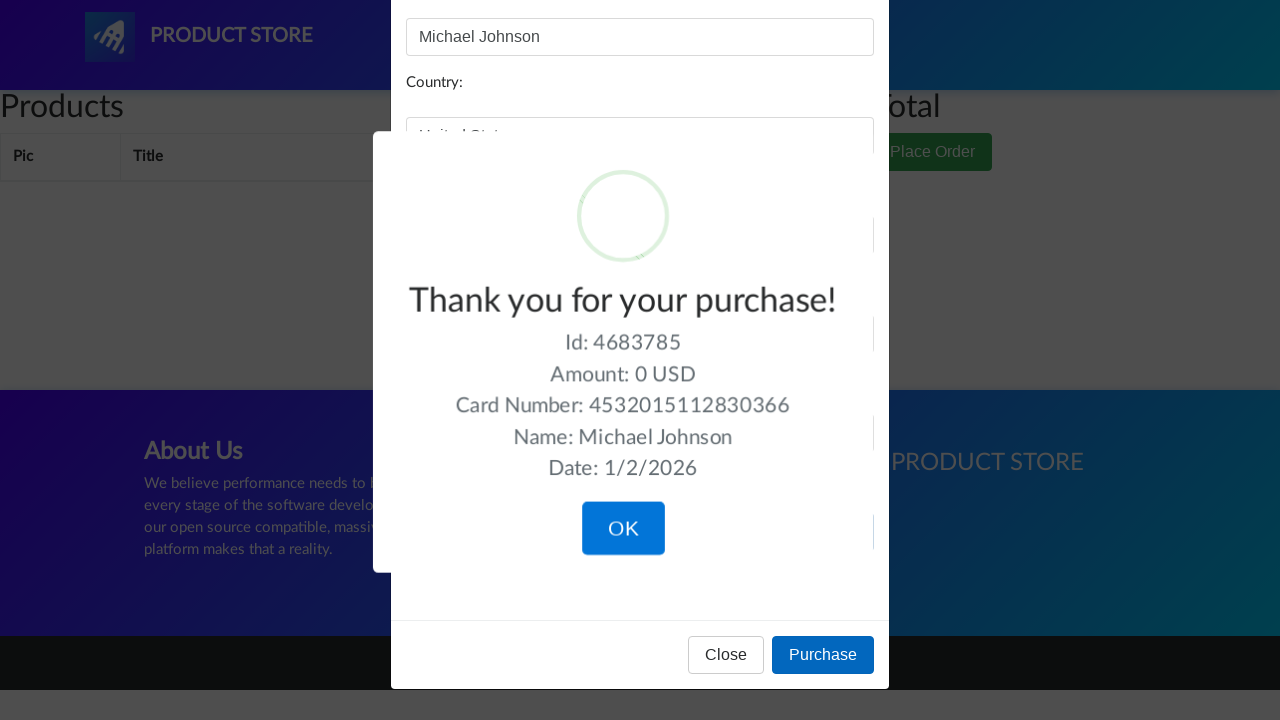

Order confirmation dialog appeared successfully
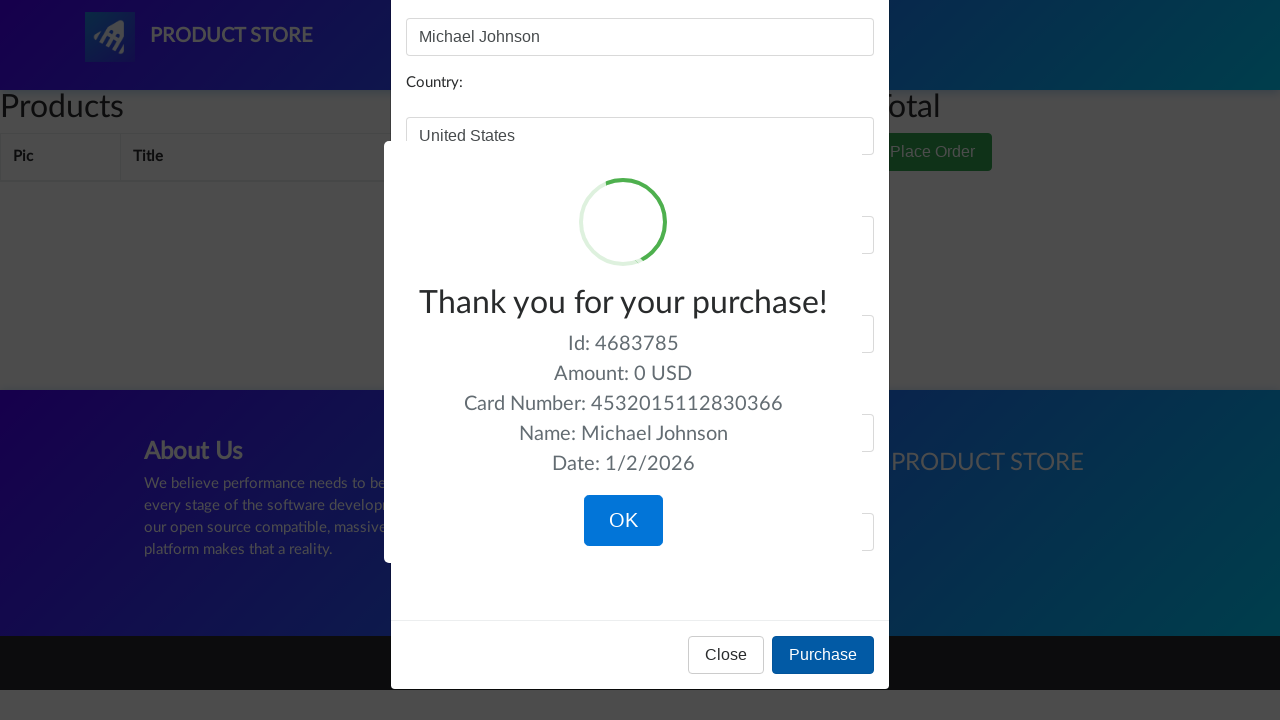

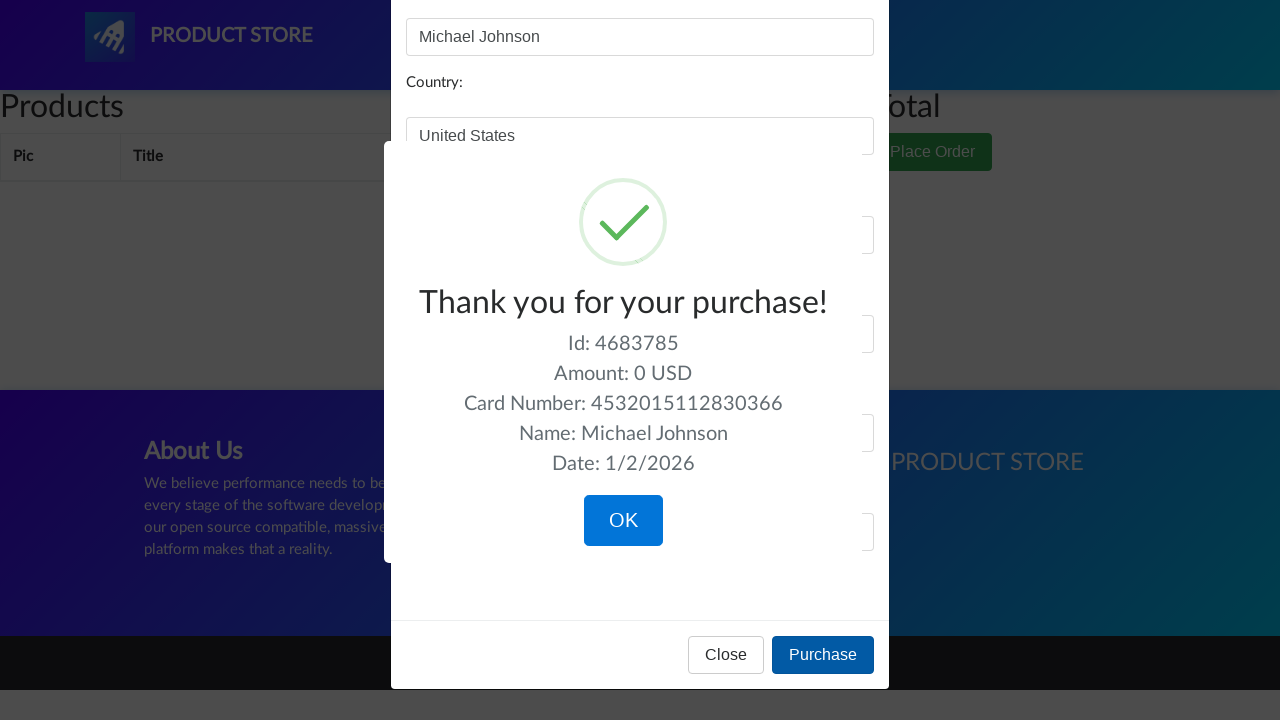